Tests a jQuery combo tree dropdown by clicking to open it and selecting all available choices from the dropdown options.

Starting URL: https://www.jqueryscript.net/demo/Drop-Down-Combo-Tree/

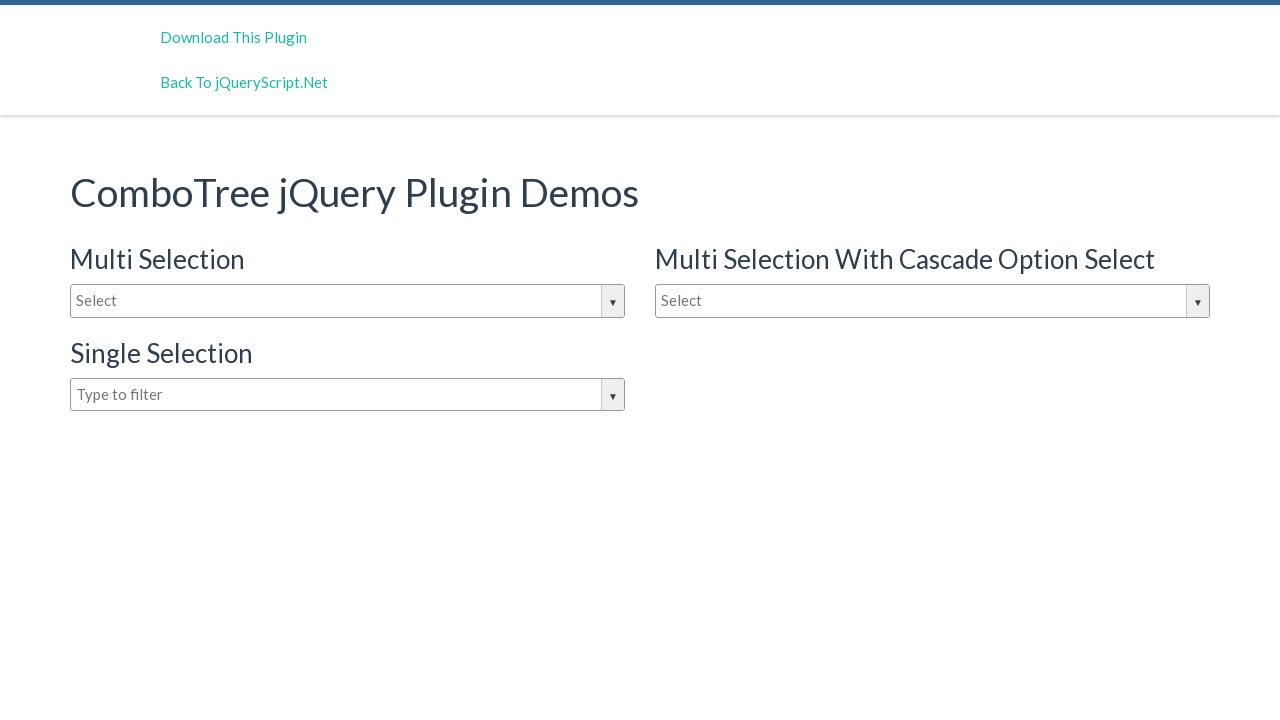

Waited 3 seconds for page to load
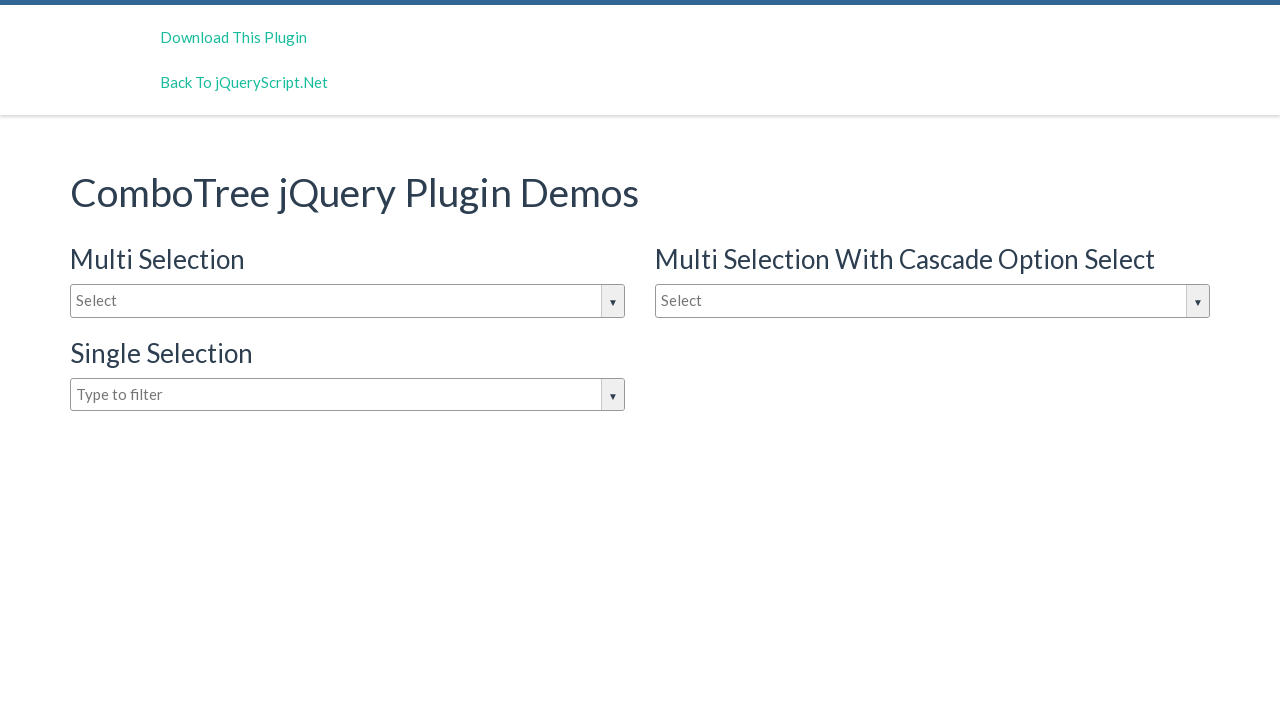

Clicked on the input box to open the dropdown at (348, 301) on #justAnInputBox
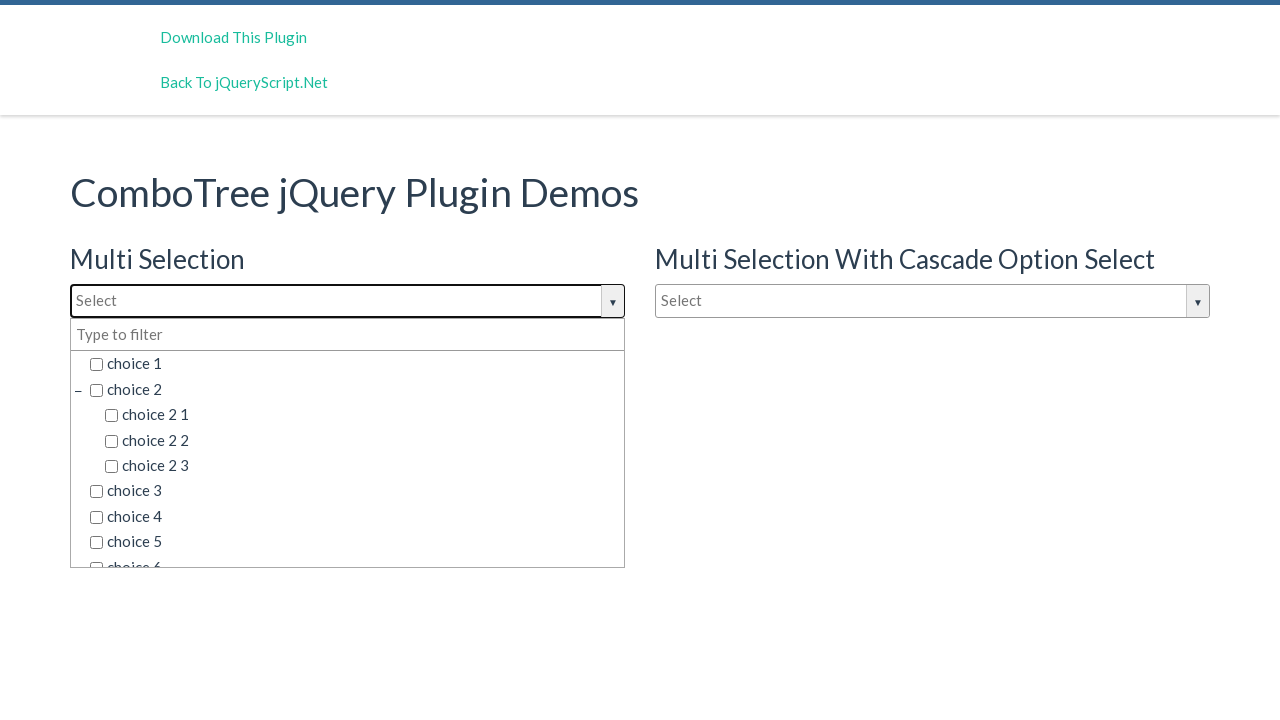

Dropdown choices appeared
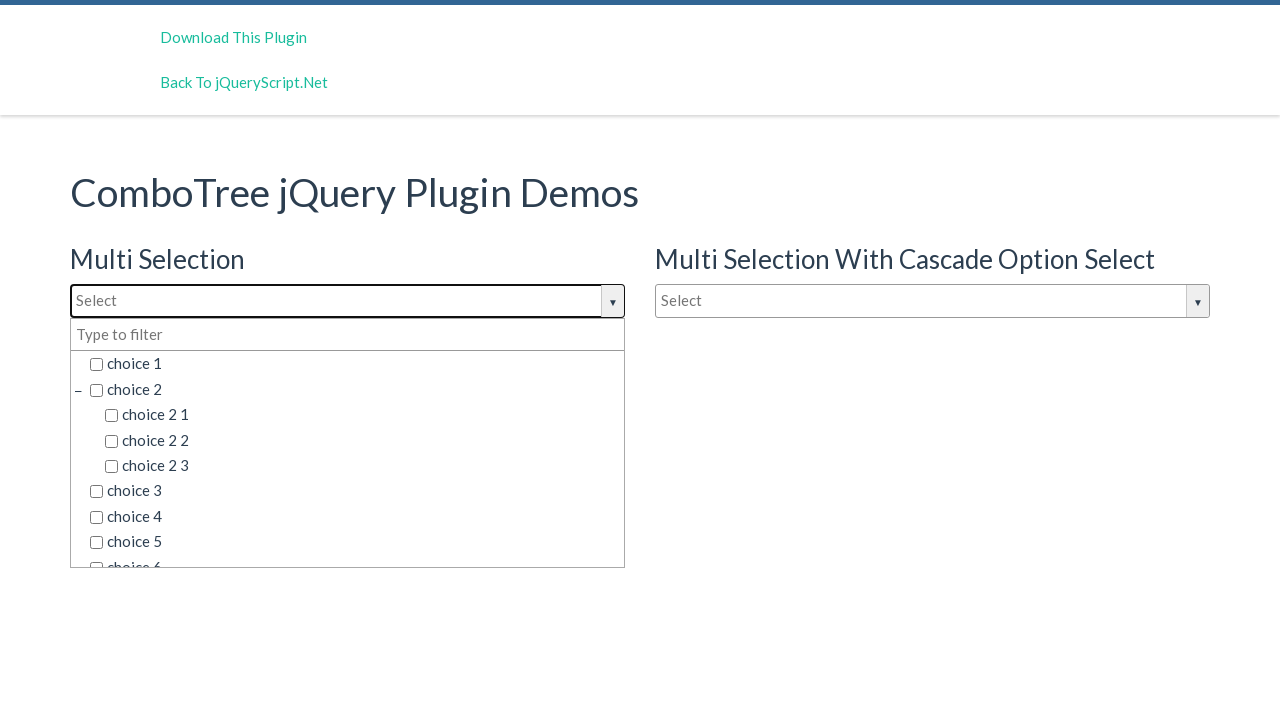

Found 45 dropdown choices
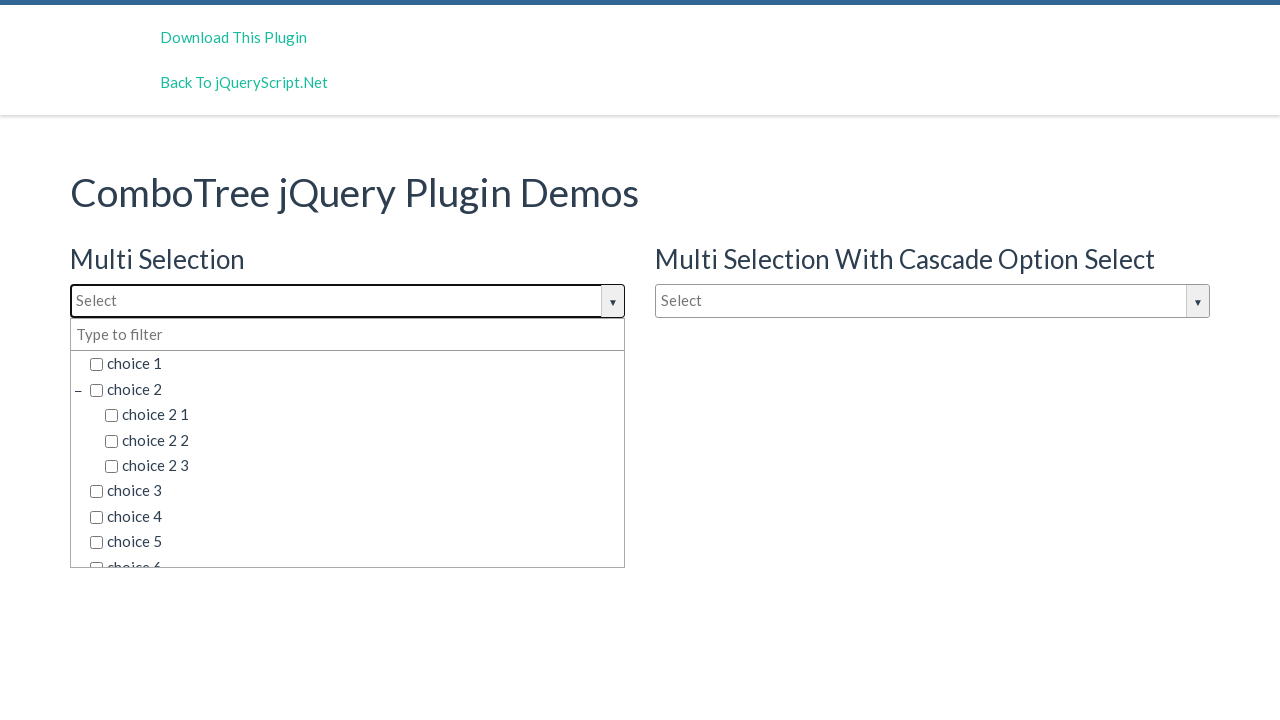

Selected choice 1 of 45 at (355, 364) on span.comboTreeItemTitle >> nth=0
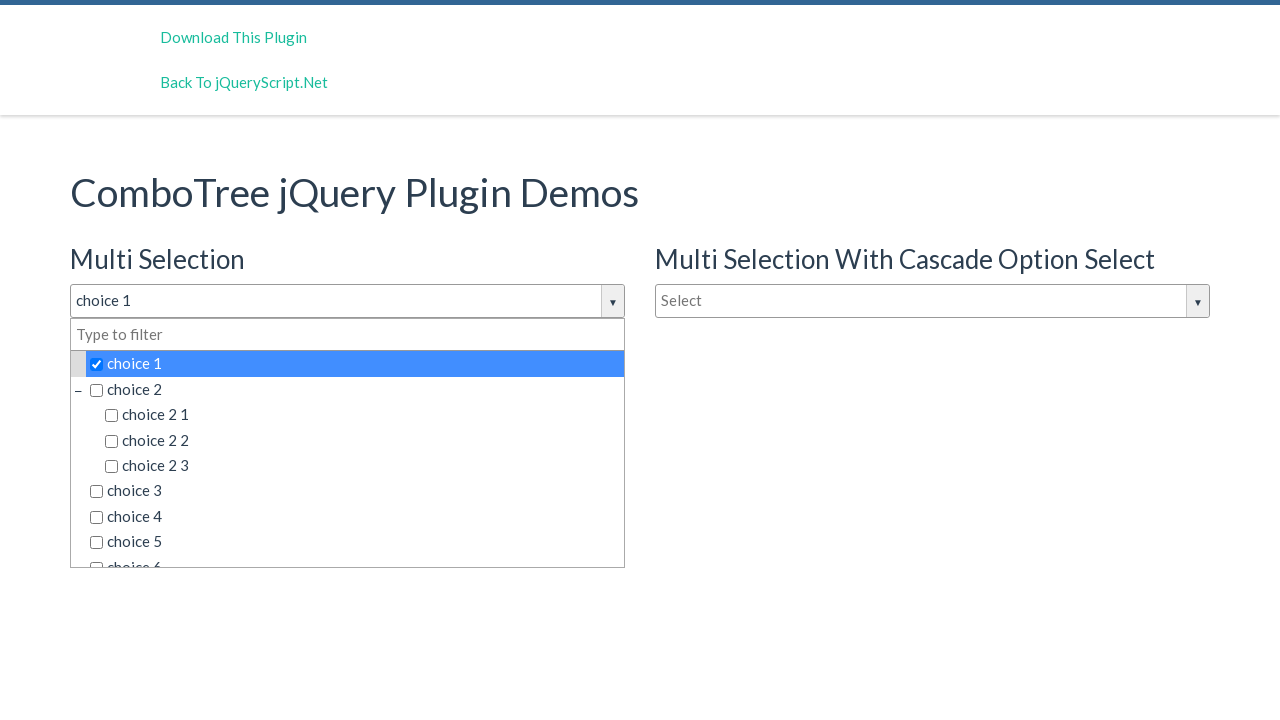

Selected choice 2 of 45 at (355, 389) on span.comboTreeItemTitle >> nth=1
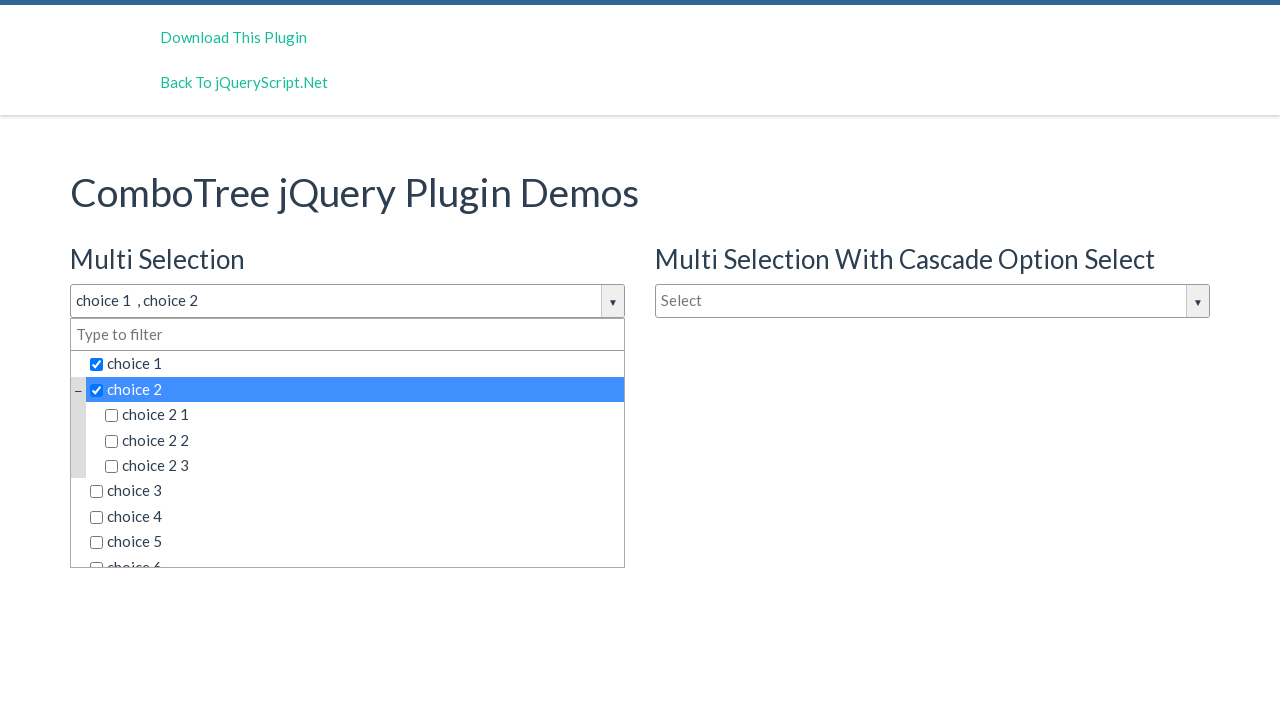

Selected choice 3 of 45 at (362, 415) on span.comboTreeItemTitle >> nth=2
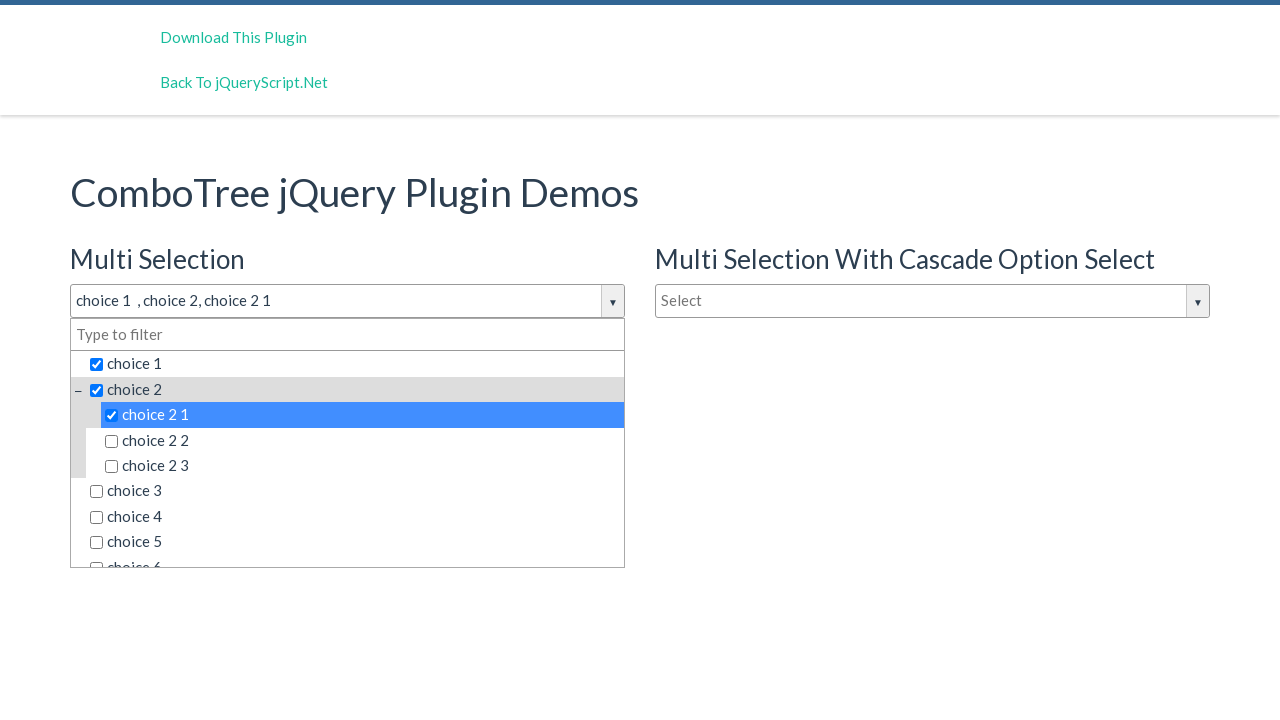

Selected choice 4 of 45 at (362, 440) on span.comboTreeItemTitle >> nth=3
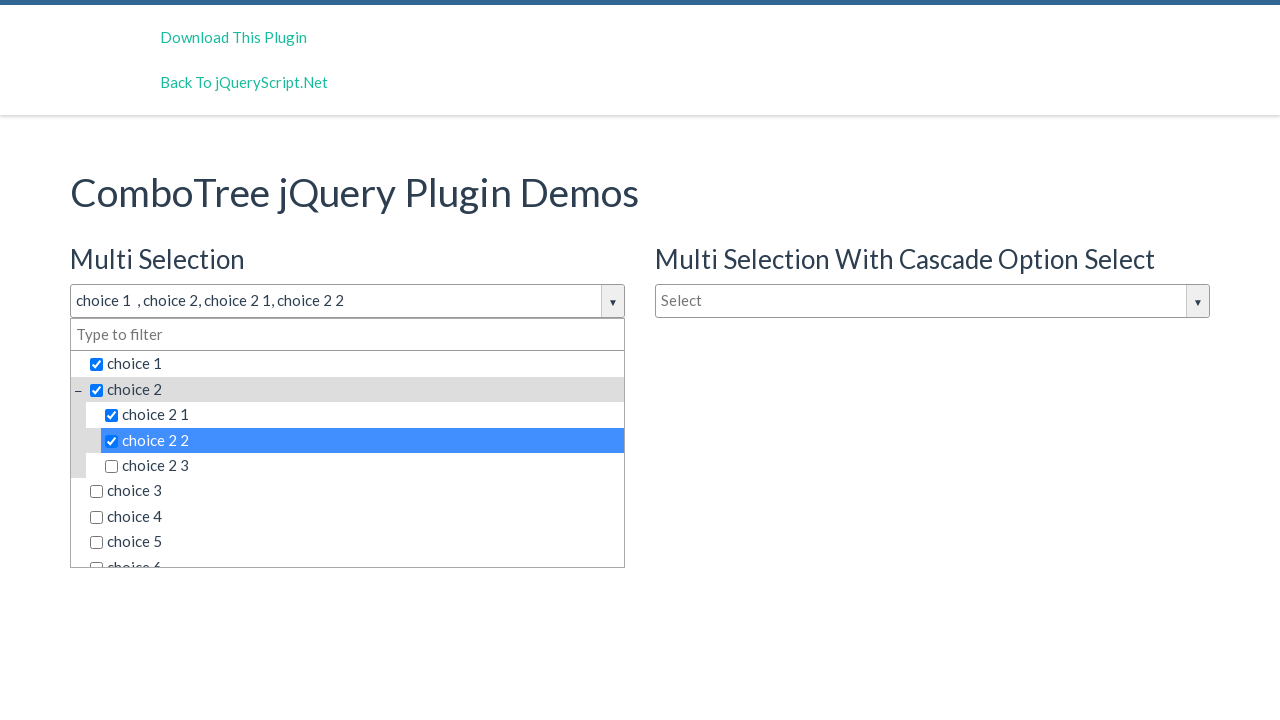

Selected choice 5 of 45 at (362, 466) on span.comboTreeItemTitle >> nth=4
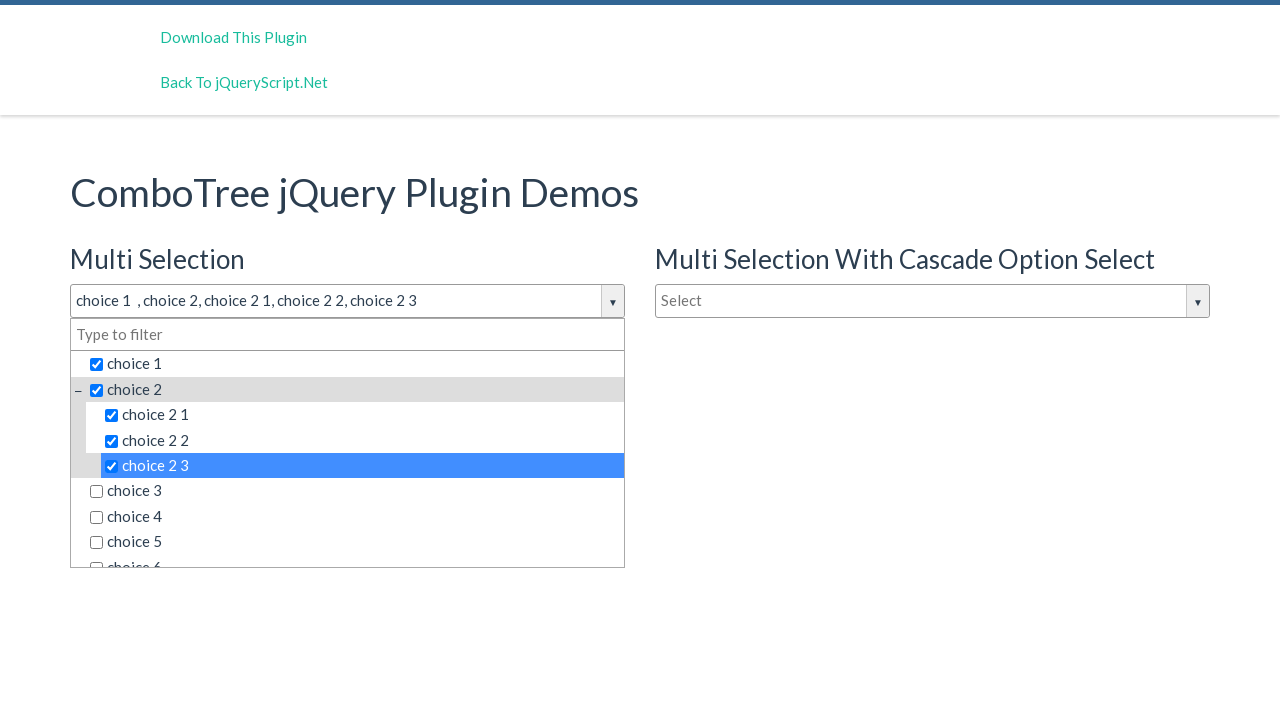

Selected choice 6 of 45 at (355, 491) on span.comboTreeItemTitle >> nth=5
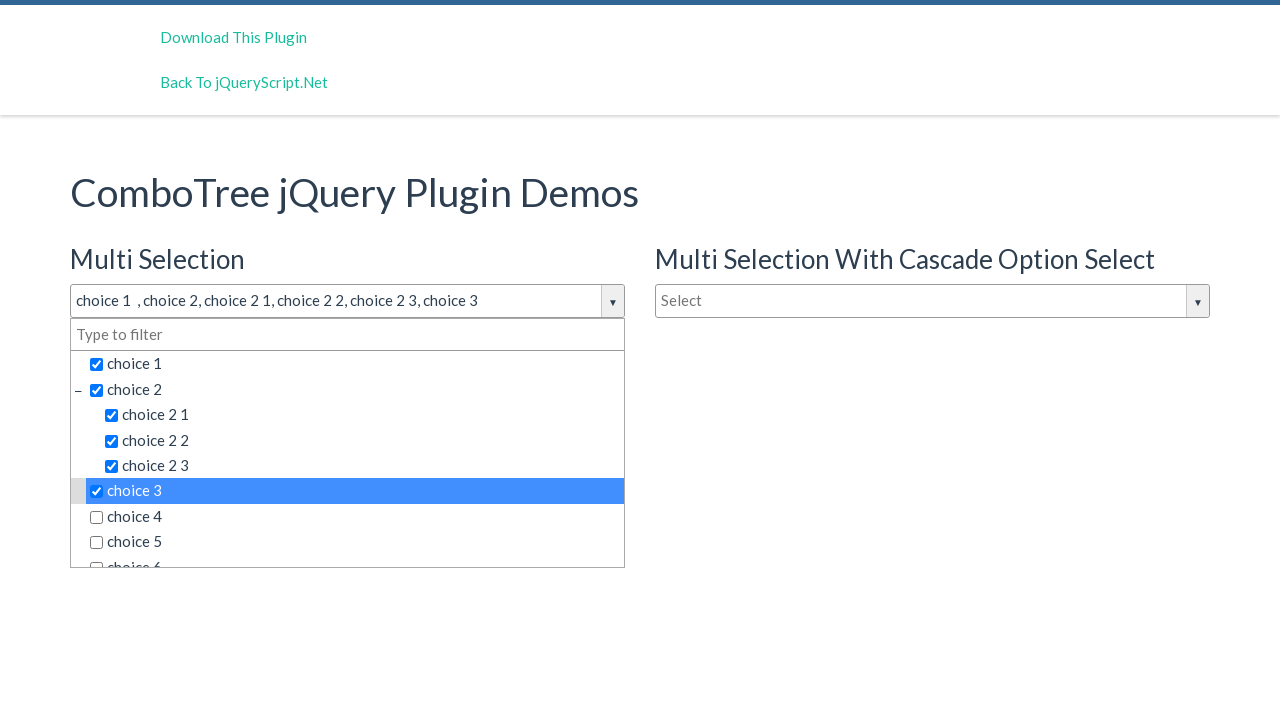

Selected choice 7 of 45 at (355, 517) on span.comboTreeItemTitle >> nth=6
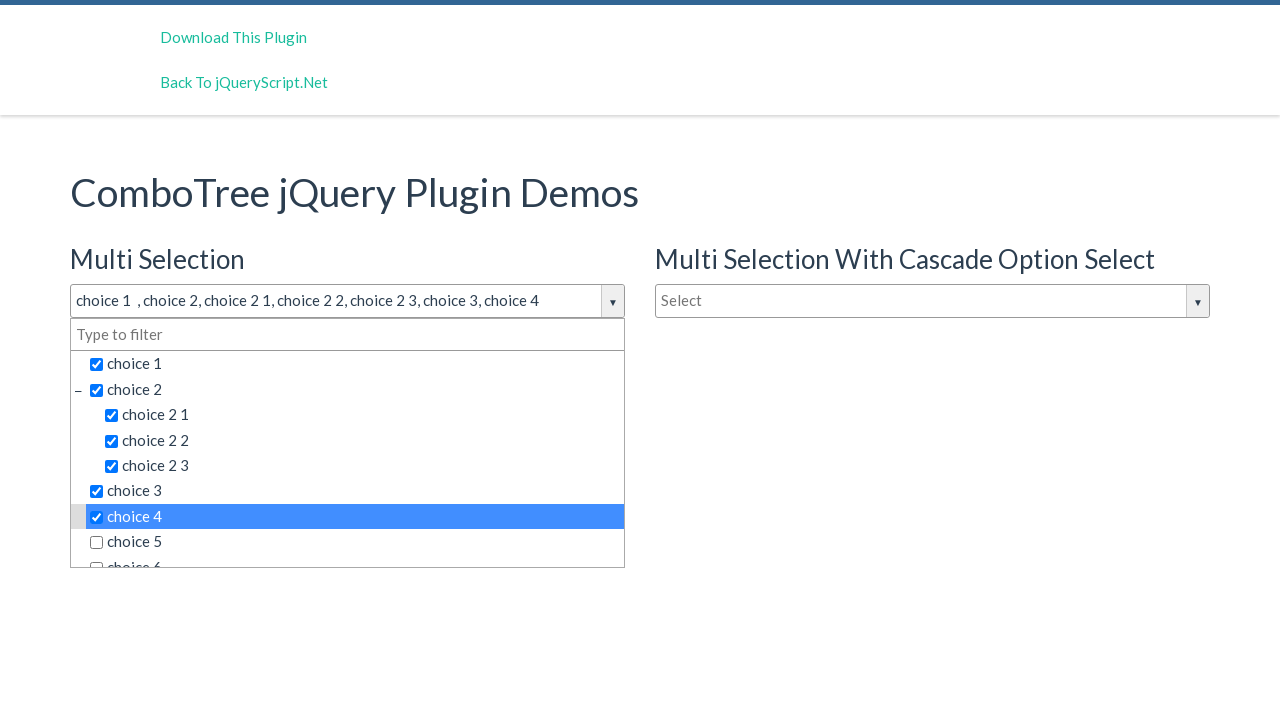

Selected choice 8 of 45 at (355, 542) on span.comboTreeItemTitle >> nth=7
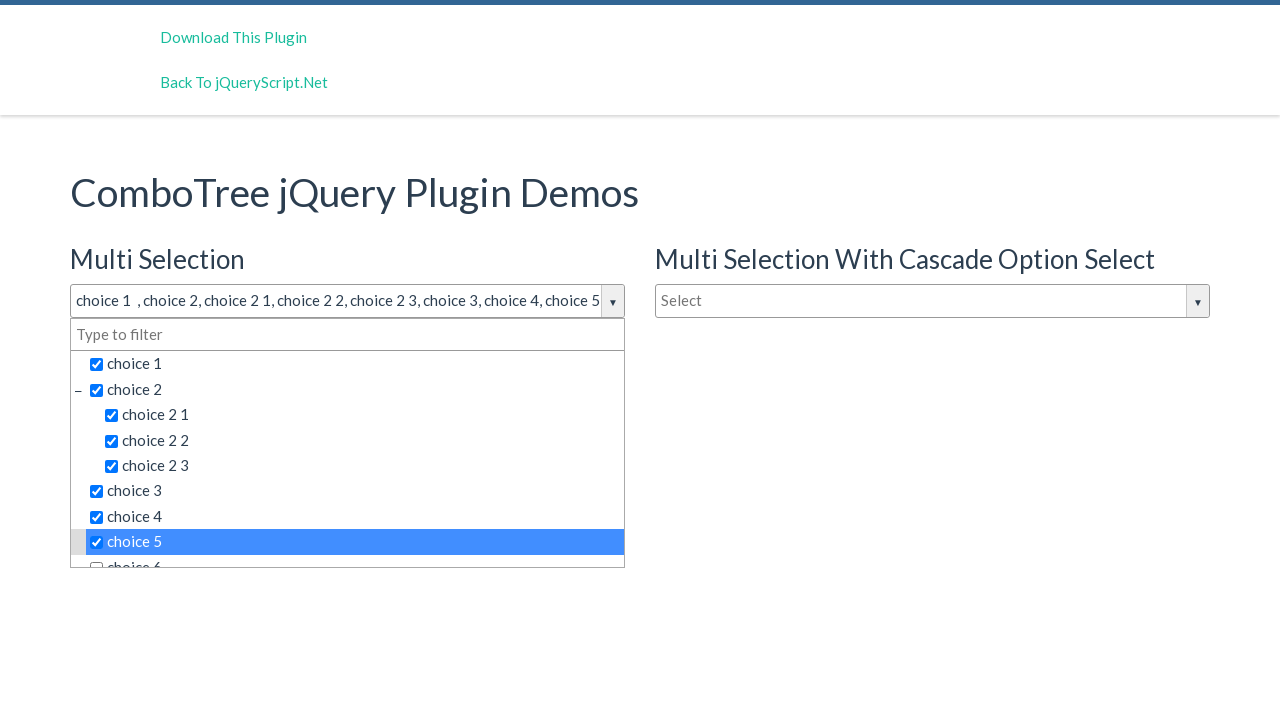

Selected choice 9 of 45 at (355, 554) on span.comboTreeItemTitle >> nth=8
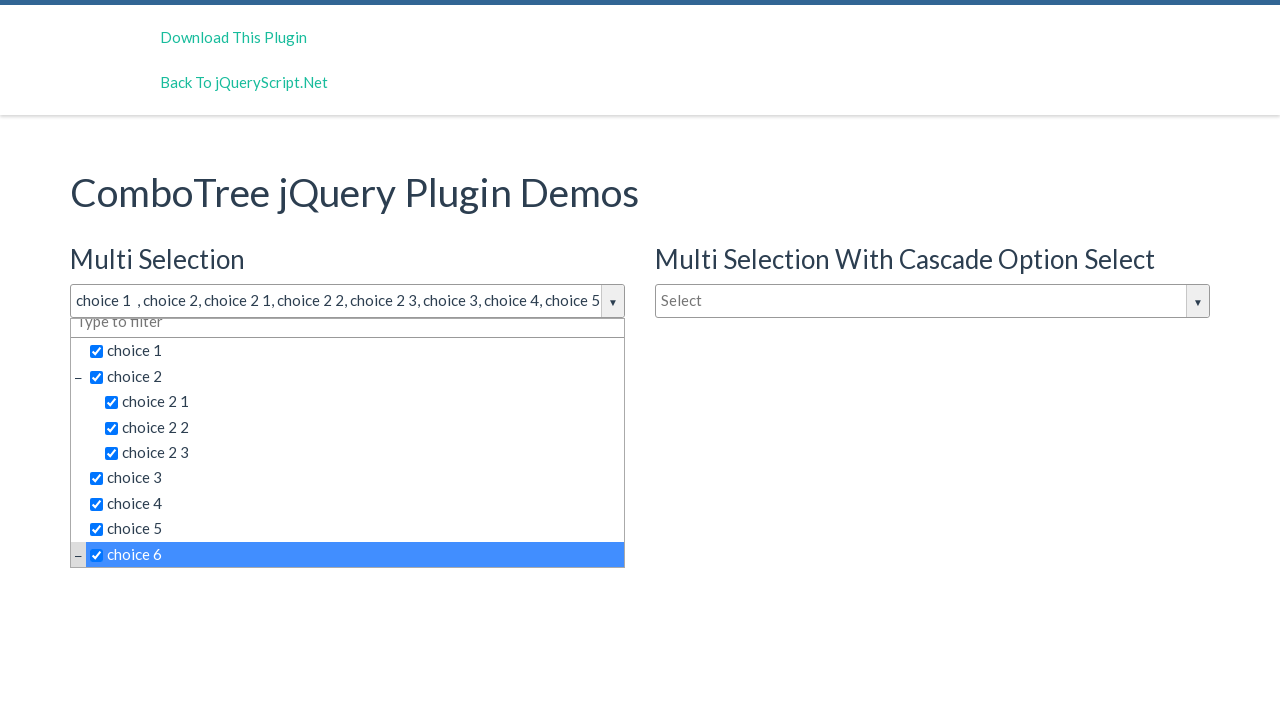

Selected choice 10 of 45 at (362, 443) on span.comboTreeItemTitle >> nth=9
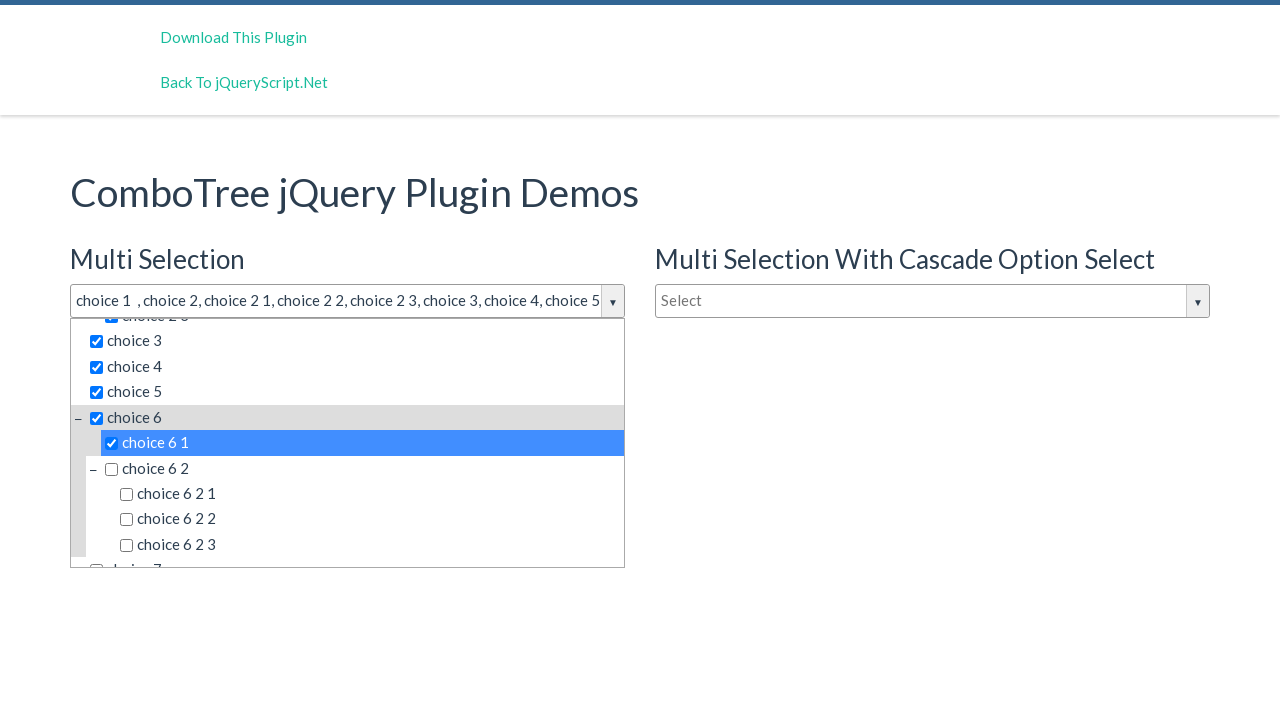

Selected choice 11 of 45 at (362, 468) on span.comboTreeItemTitle >> nth=10
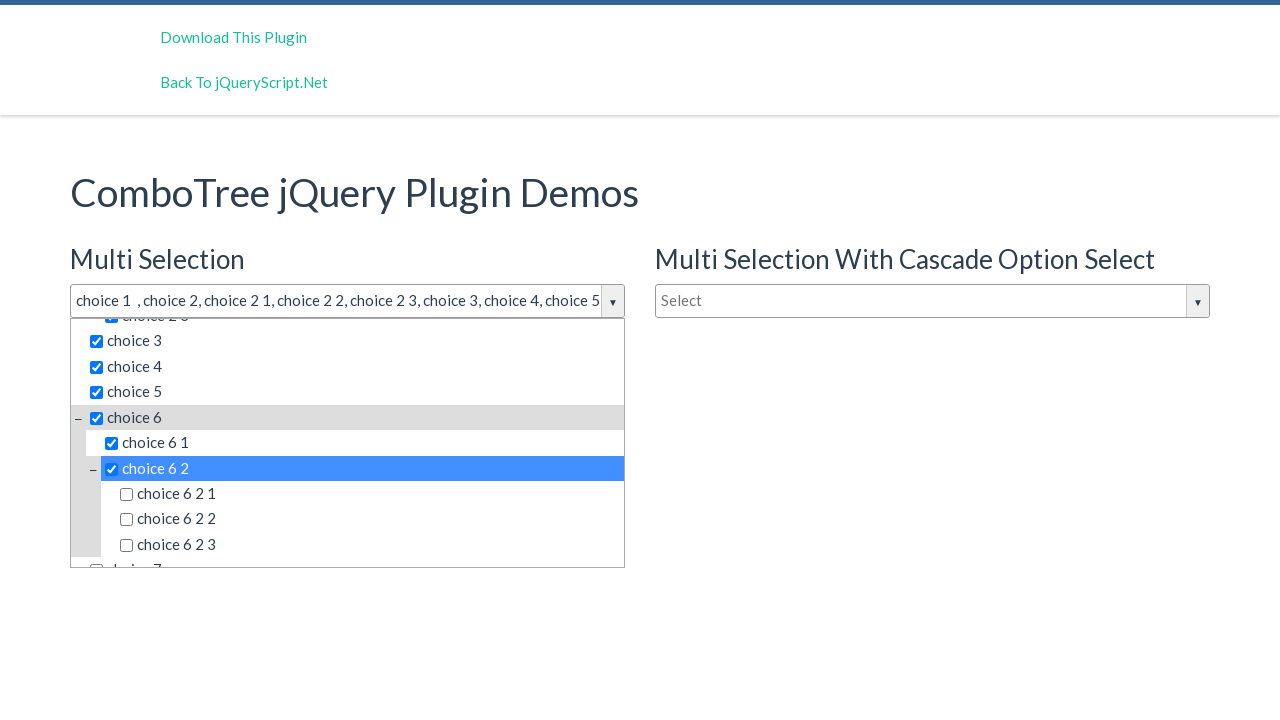

Selected choice 12 of 45 at (370, 494) on span.comboTreeItemTitle >> nth=11
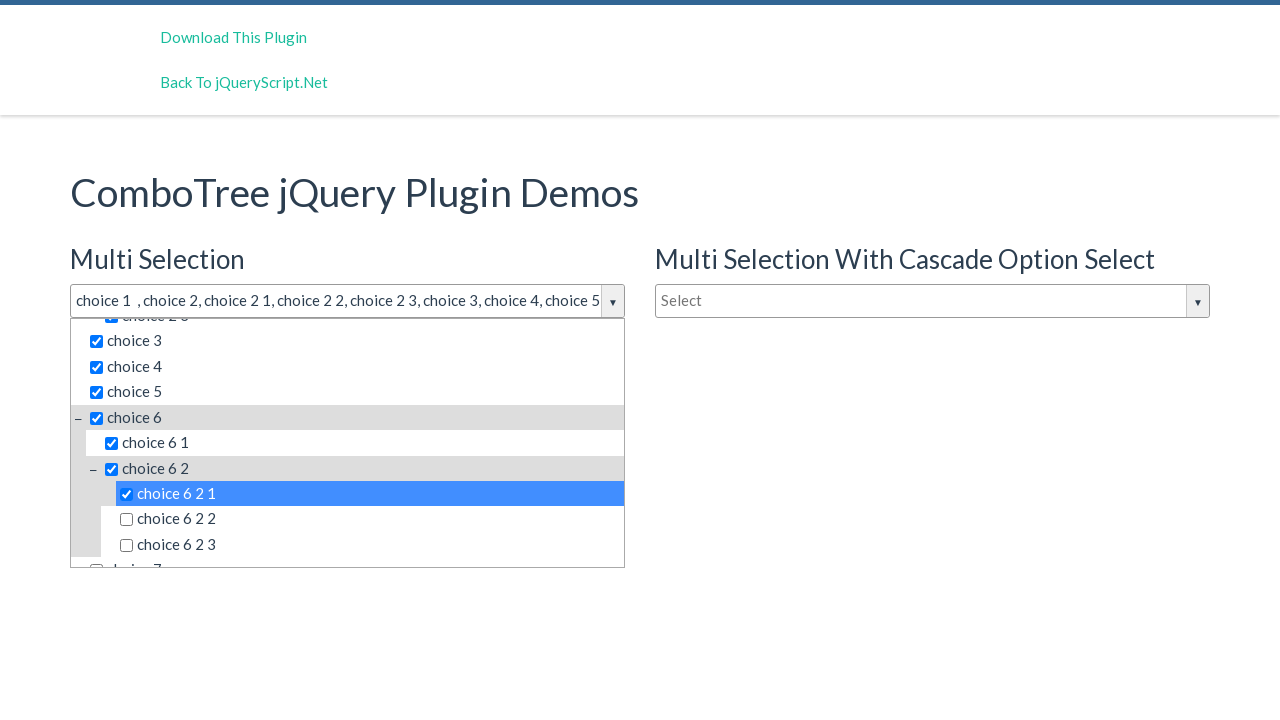

Selected choice 13 of 45 at (370, 519) on span.comboTreeItemTitle >> nth=12
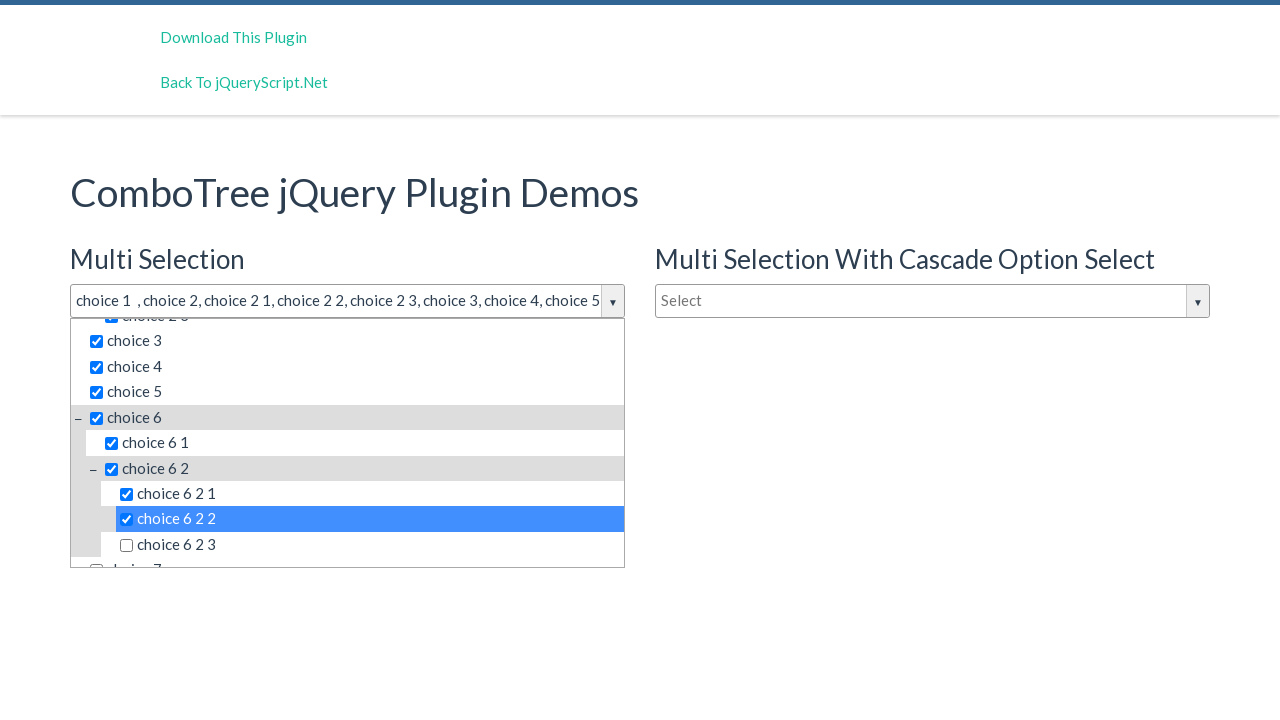

Selected choice 14 of 45 at (370, 545) on span.comboTreeItemTitle >> nth=13
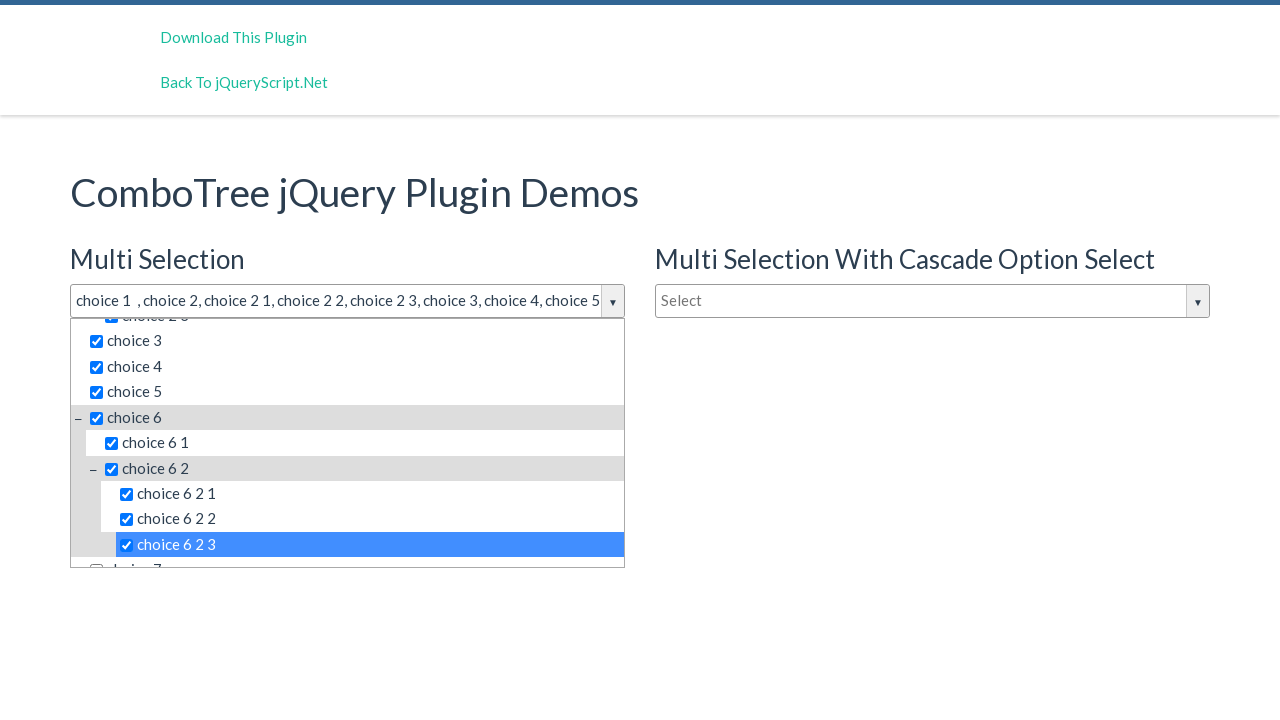

Selected choice 15 of 45 at (355, 554) on span.comboTreeItemTitle >> nth=14
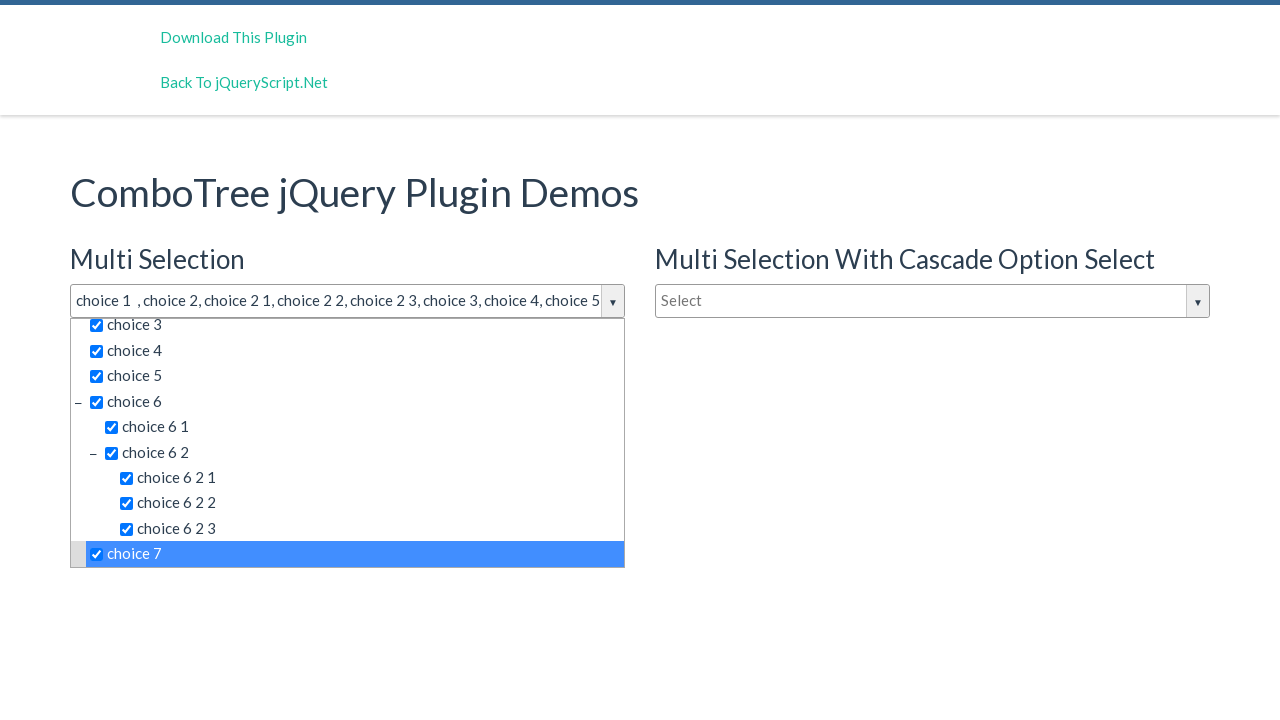

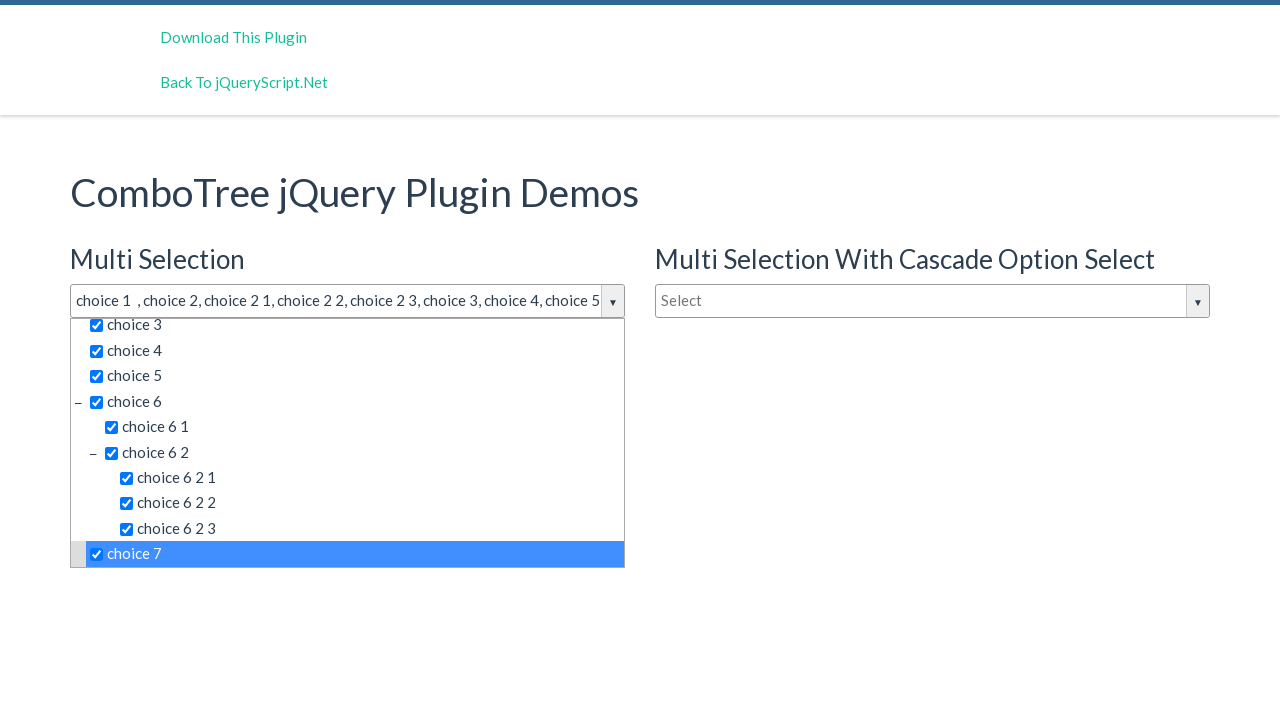